Tests a multi-step form flow by clicking a dynamically calculated link text (based on pi^e * 10000), then filling out a form with first name, last name, city, and country fields before submitting.

Starting URL: http://suninjuly.github.io/find_link_text

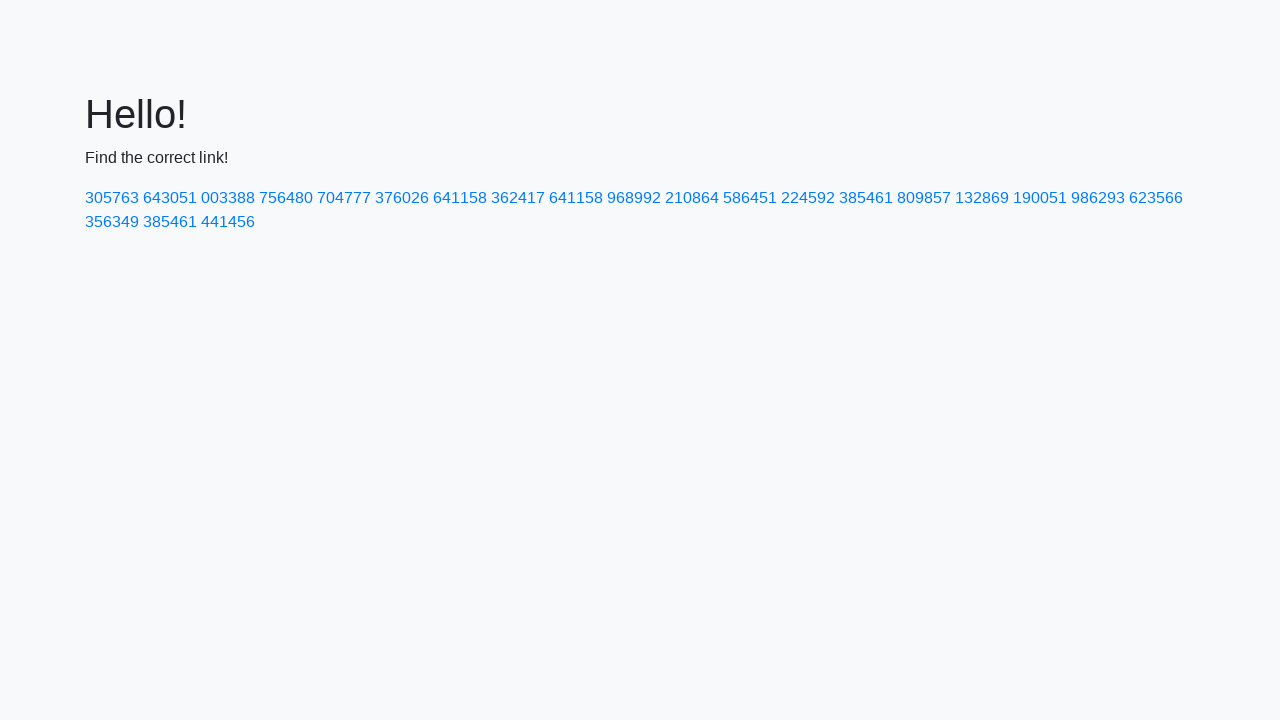

Clicked dynamically calculated link with text '224592' (pi^e * 10000) at (808, 198) on a:text-is('224592')
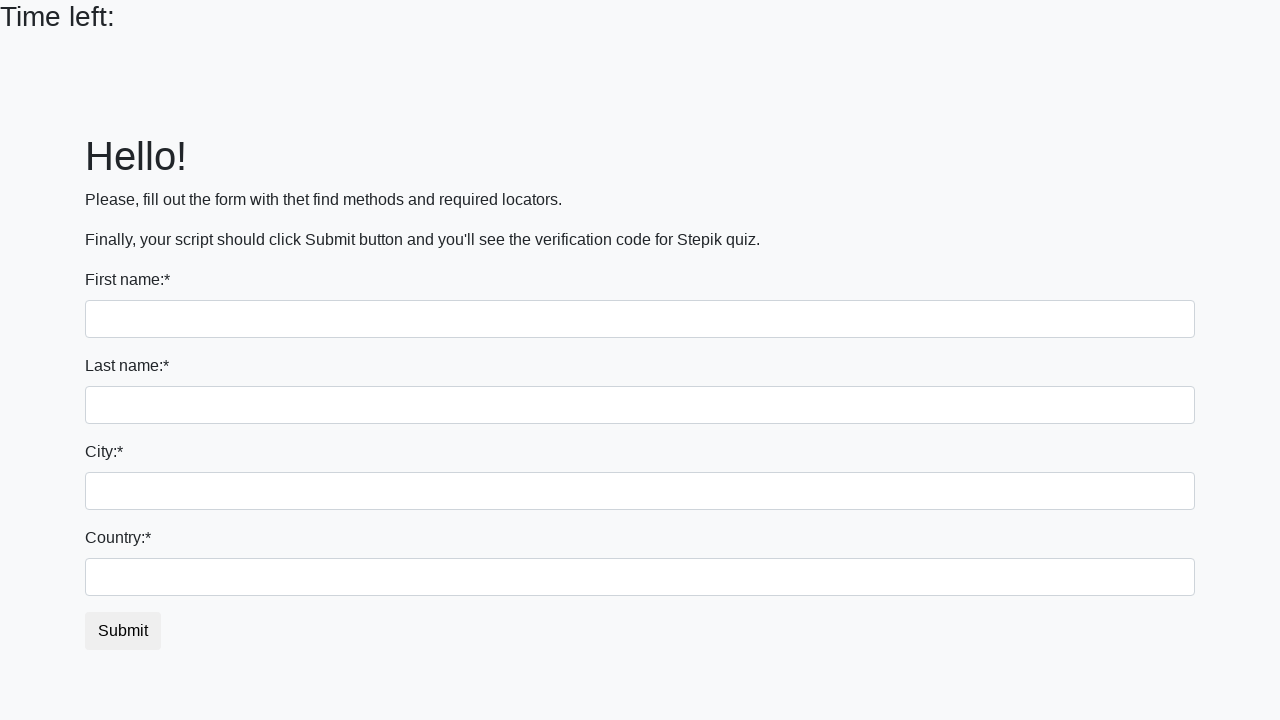

Form page loaded and input fields are visible
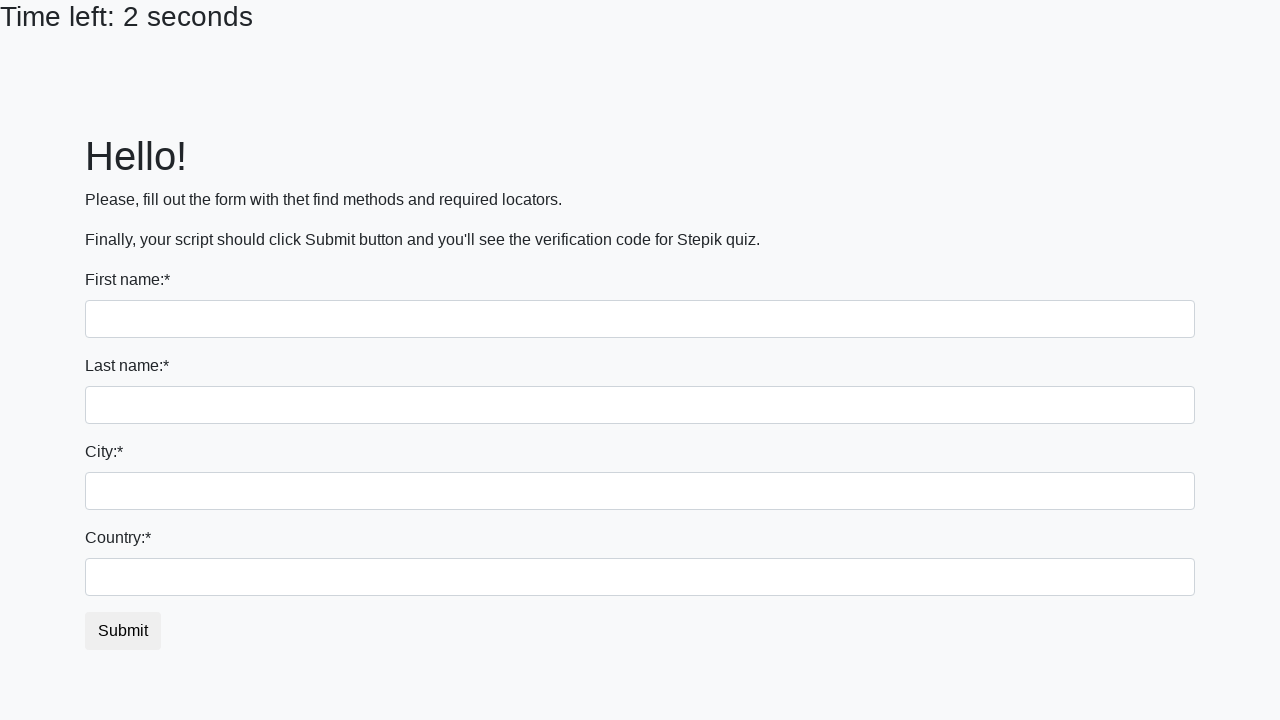

Filled first name field with 'Ivan' on input
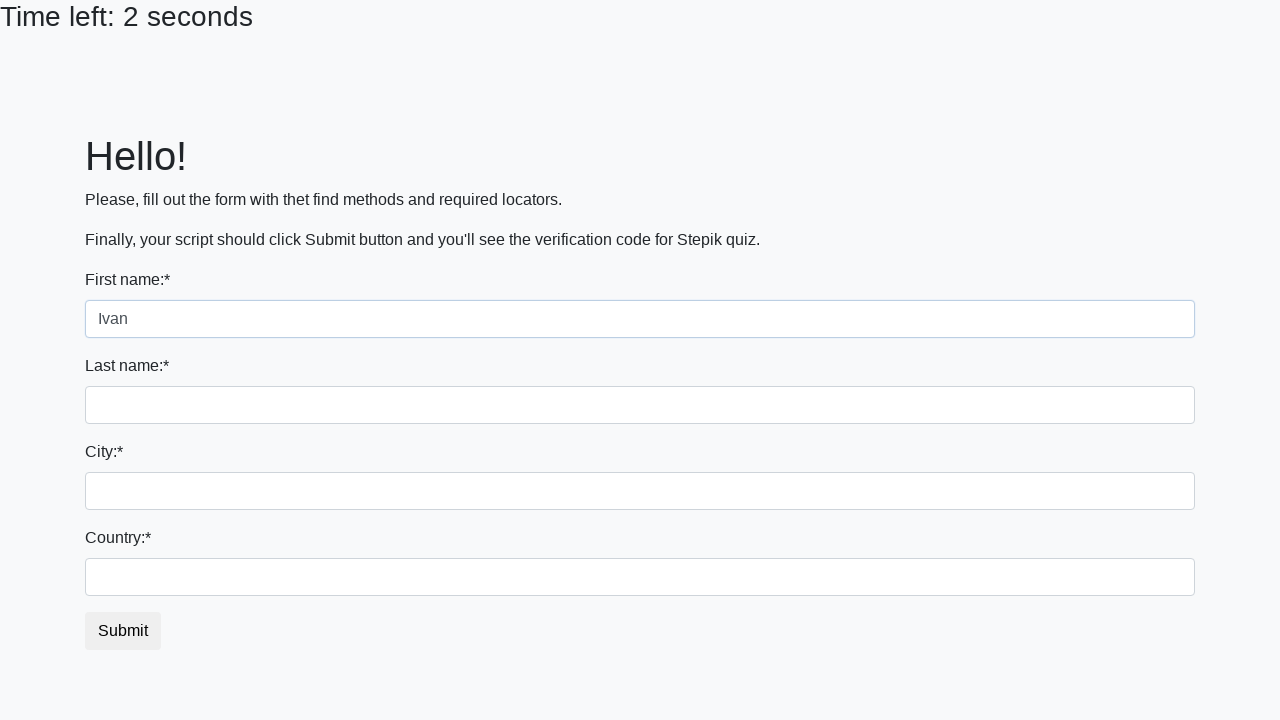

Filled last name field with 'Petrov' on input[name='last_name']
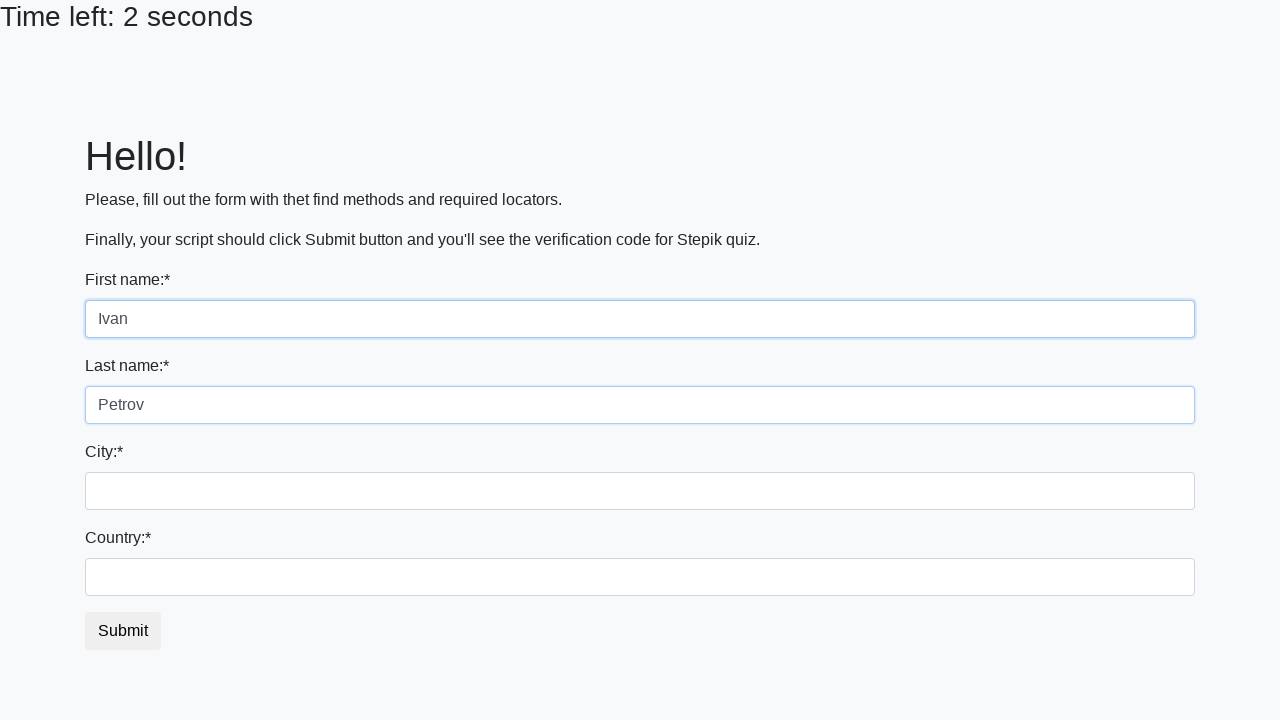

Filled city field with 'Smolensk' on .form-control.city
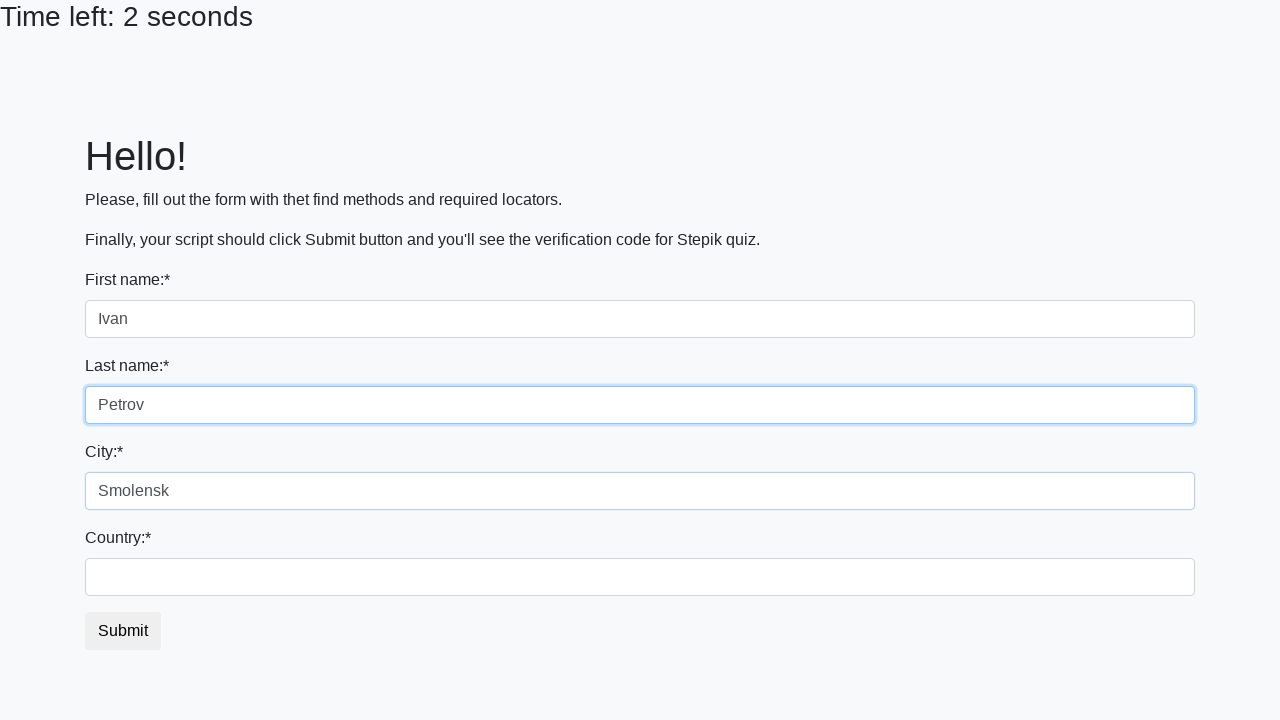

Filled country field with 'Russia' on #country
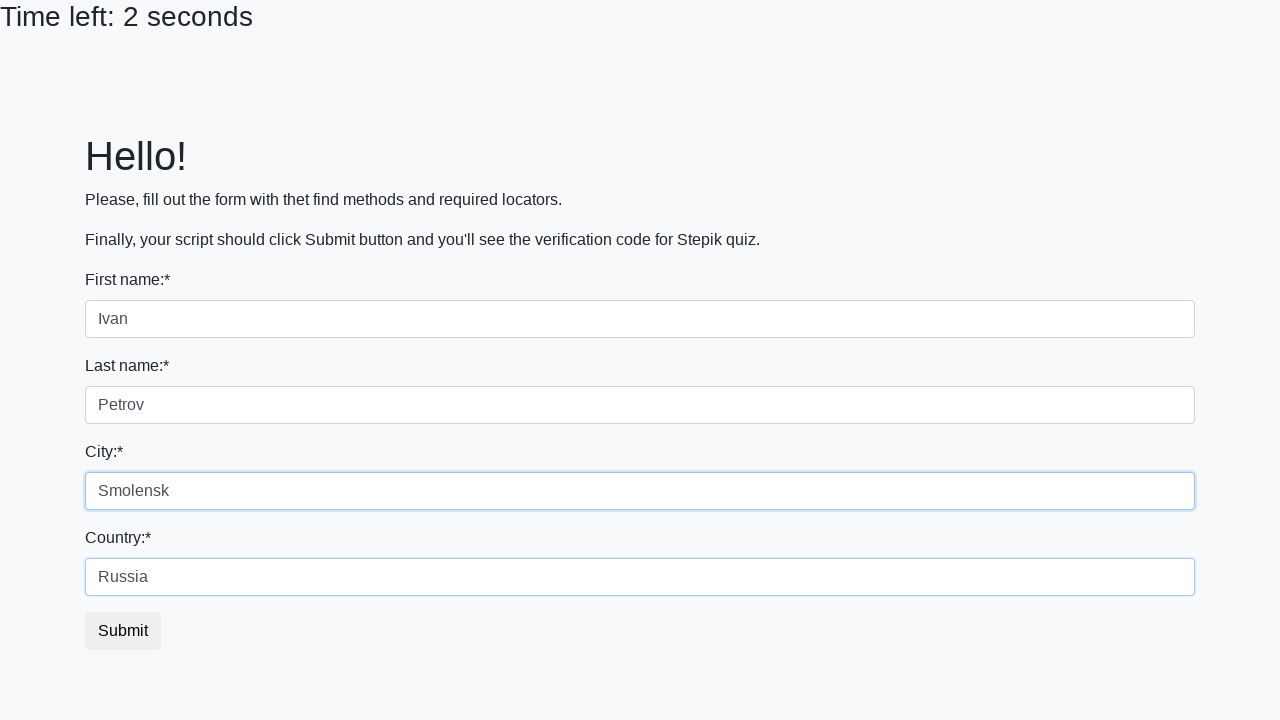

Clicked submit button to submit the form at (123, 631) on button.btn
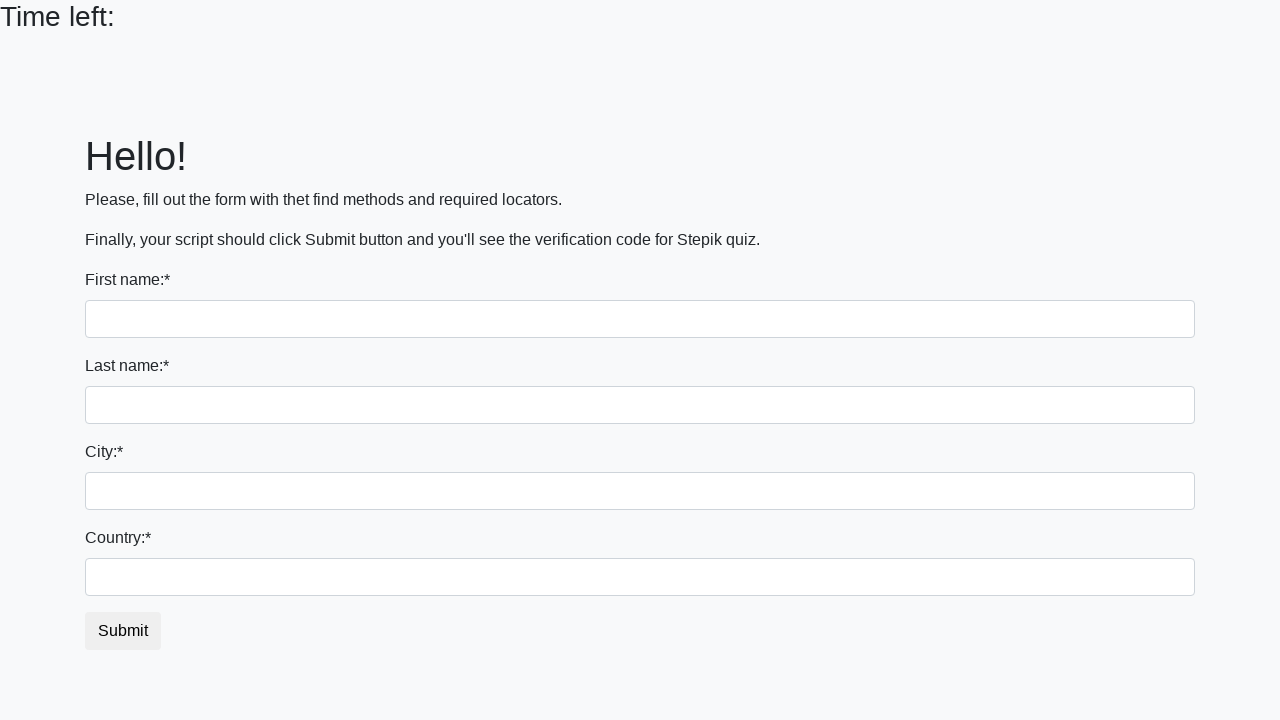

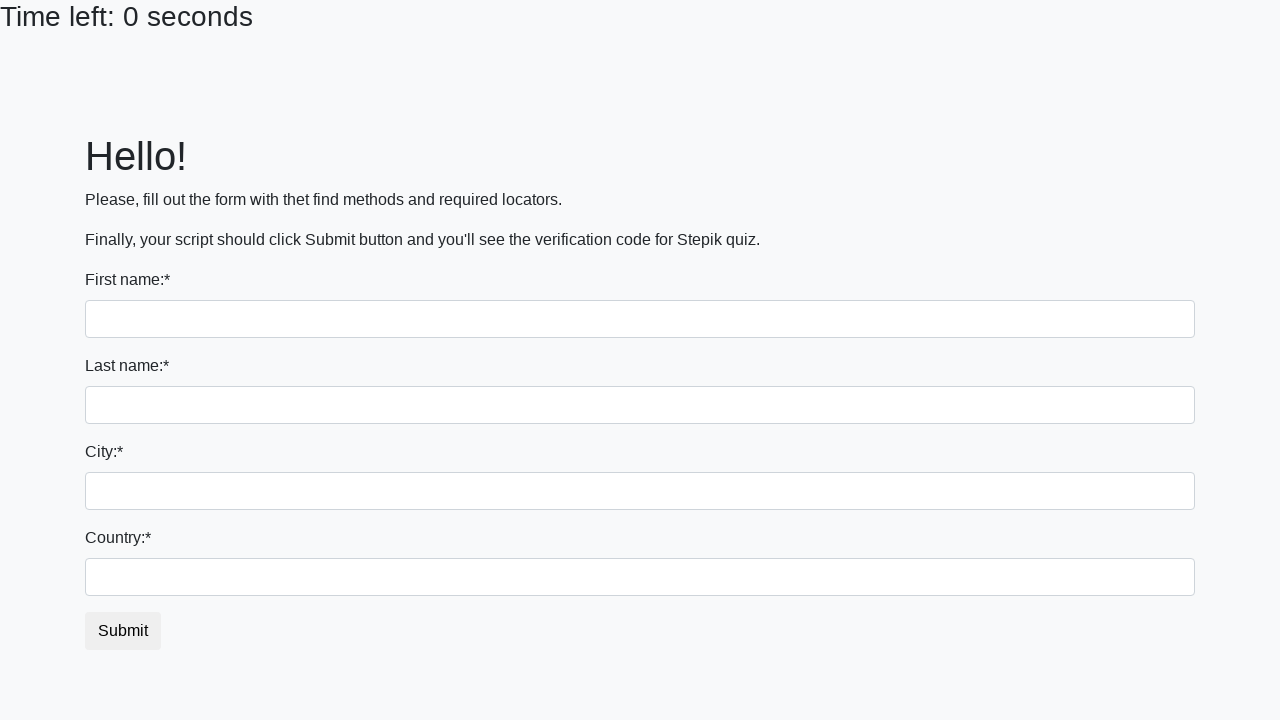